Tests dynamic loading functionality by triggering a loading action and waiting for content to appear with "Hello World!" text

Starting URL: https://the-internet.herokuapp.com/

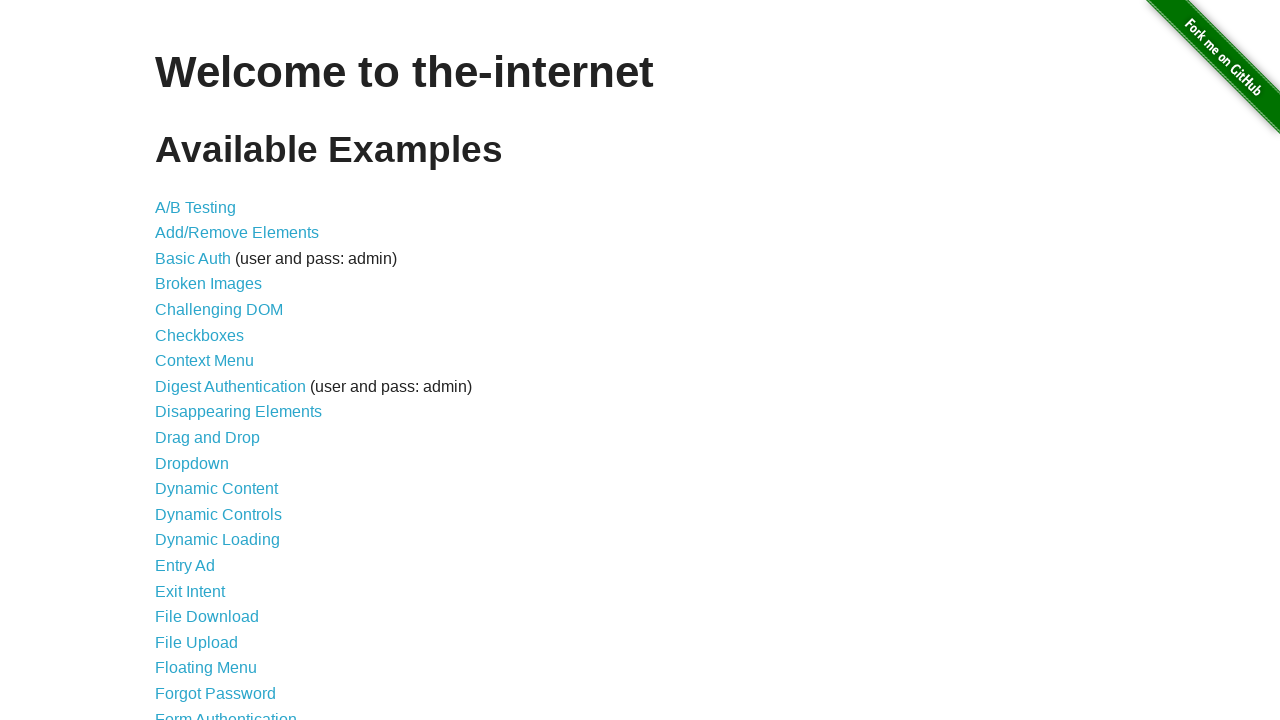

Clicked on Dynamic Loading link at (218, 540) on a[href='/dynamic_loading']
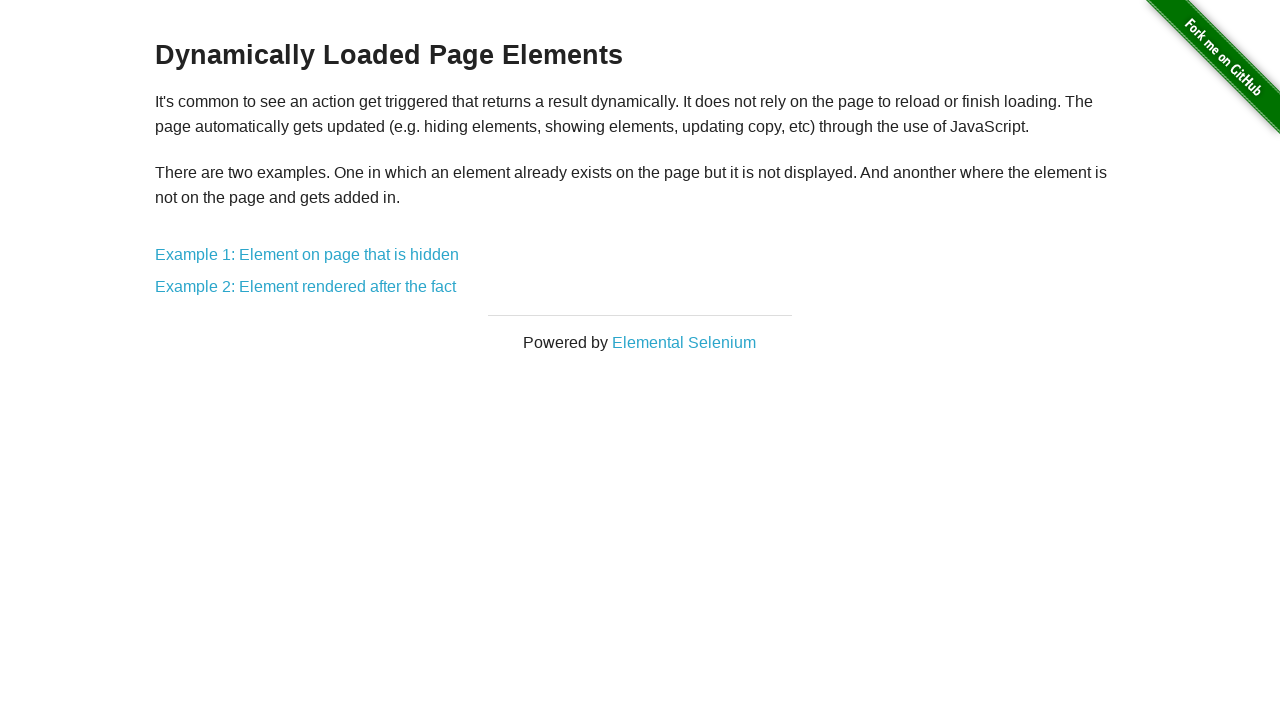

Waited for Example 2 link to be available
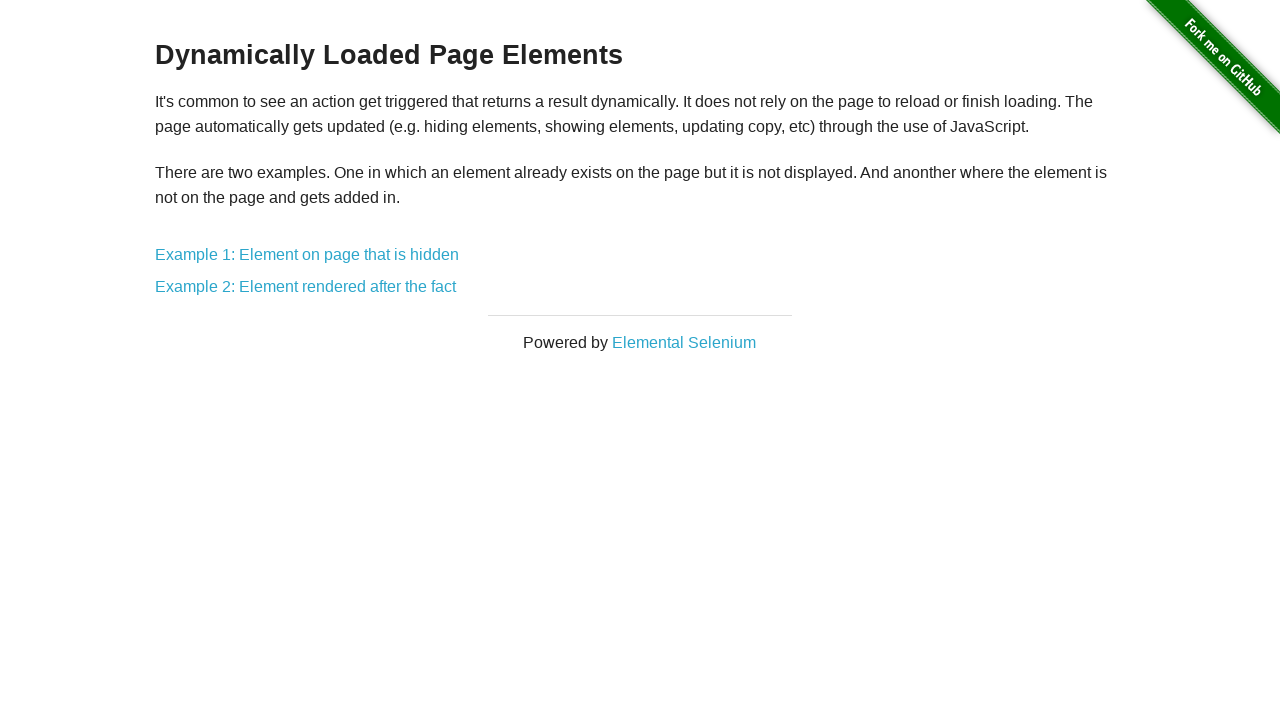

Clicked on Example 2 link at (306, 287) on a[href='/dynamic_loading/2']
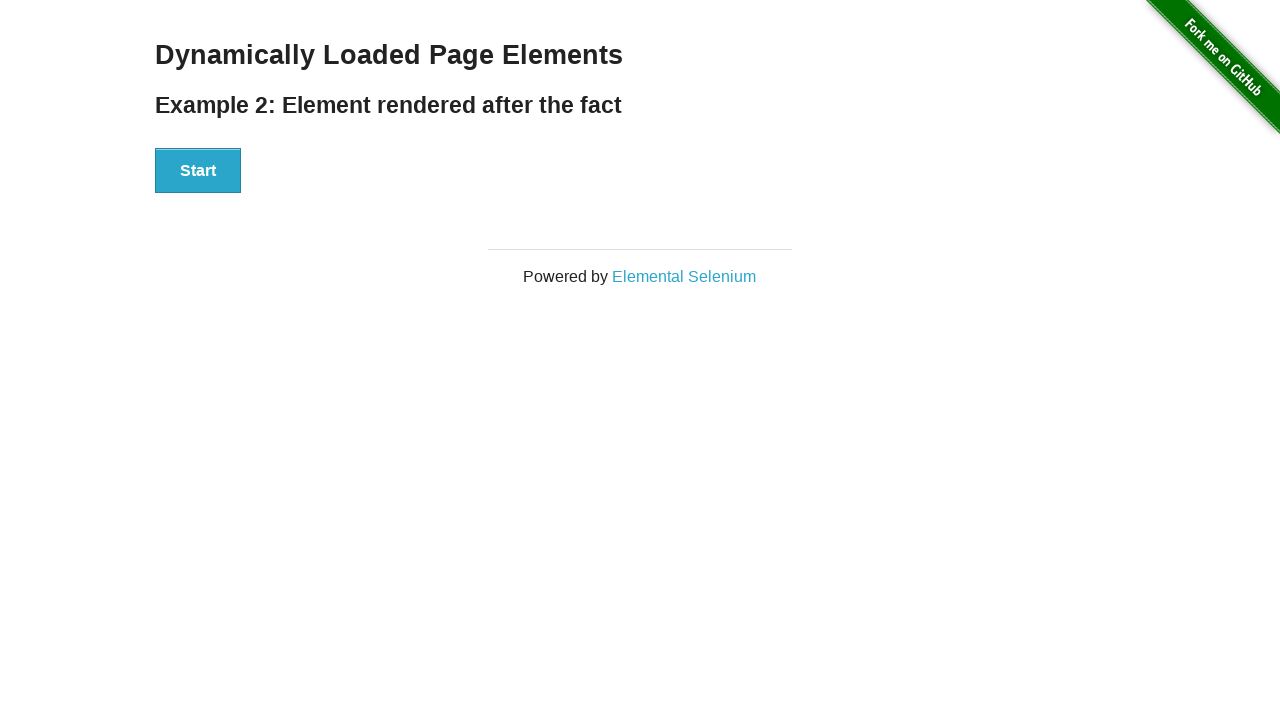

Waited for Start button to be available
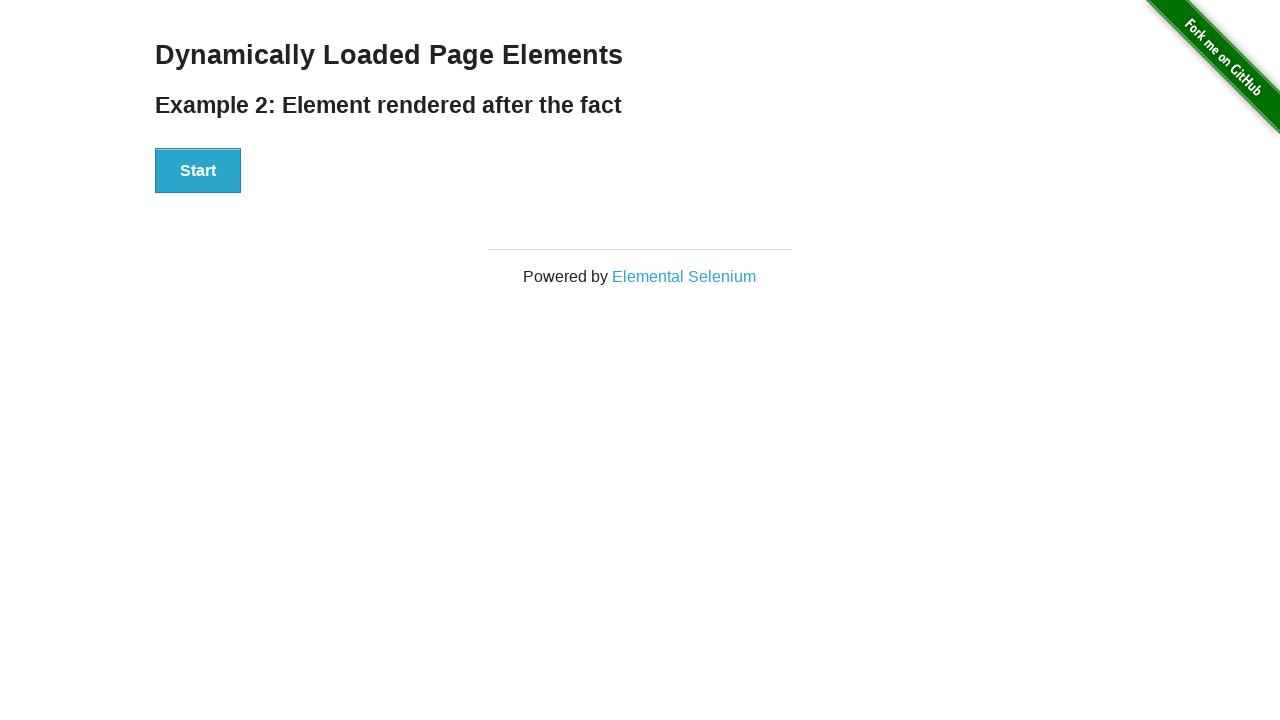

Clicked the Start button to trigger dynamic loading at (198, 171) on #start button
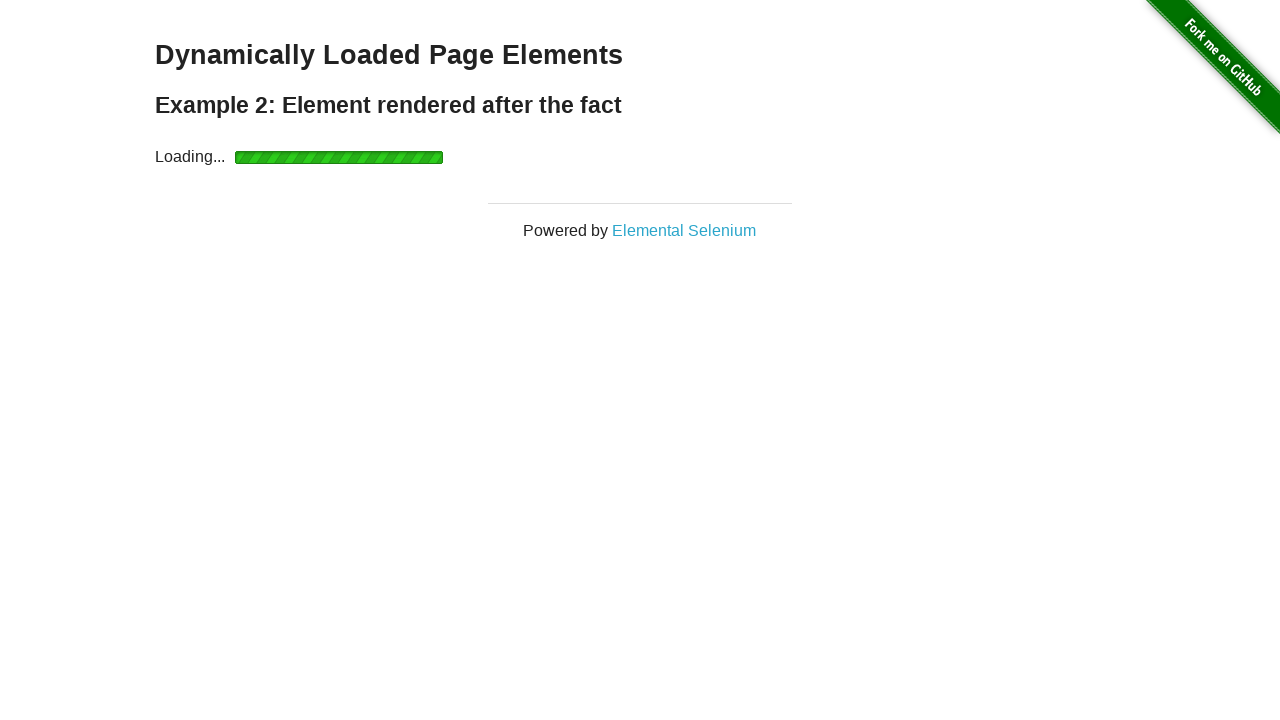

Waited for loading to complete and finish element to become visible
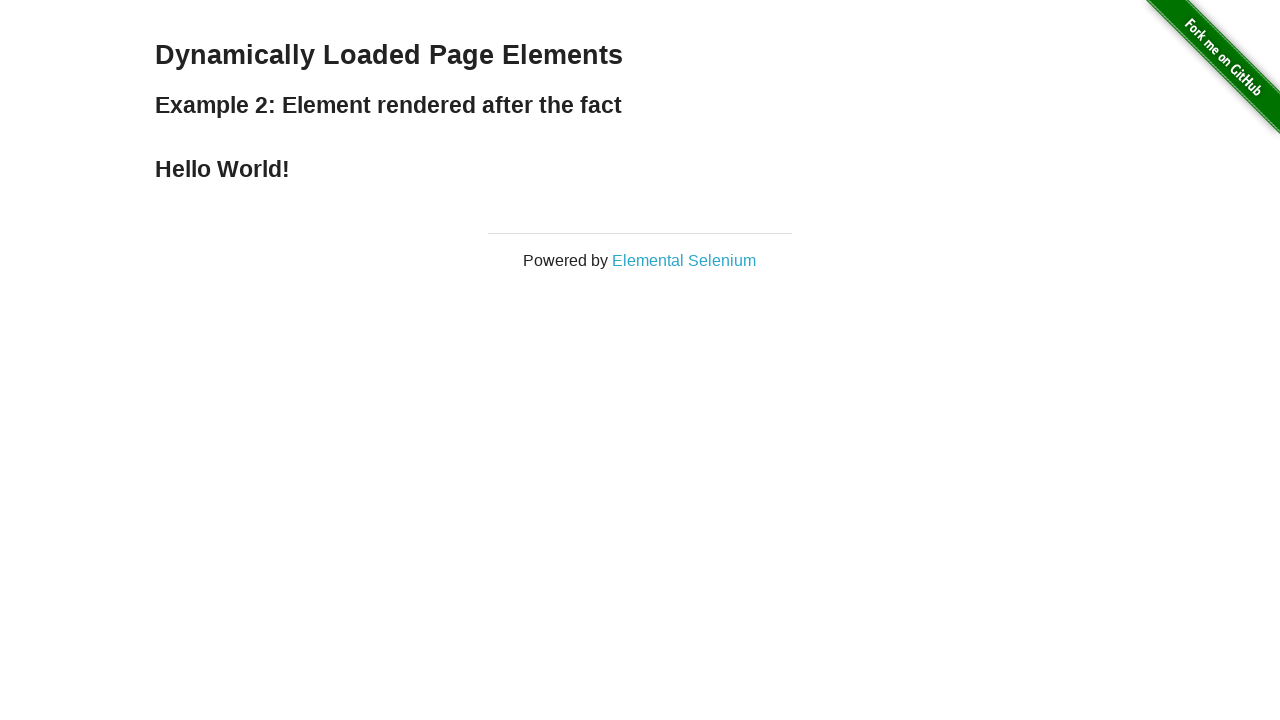

Retrieved inner text from finish element
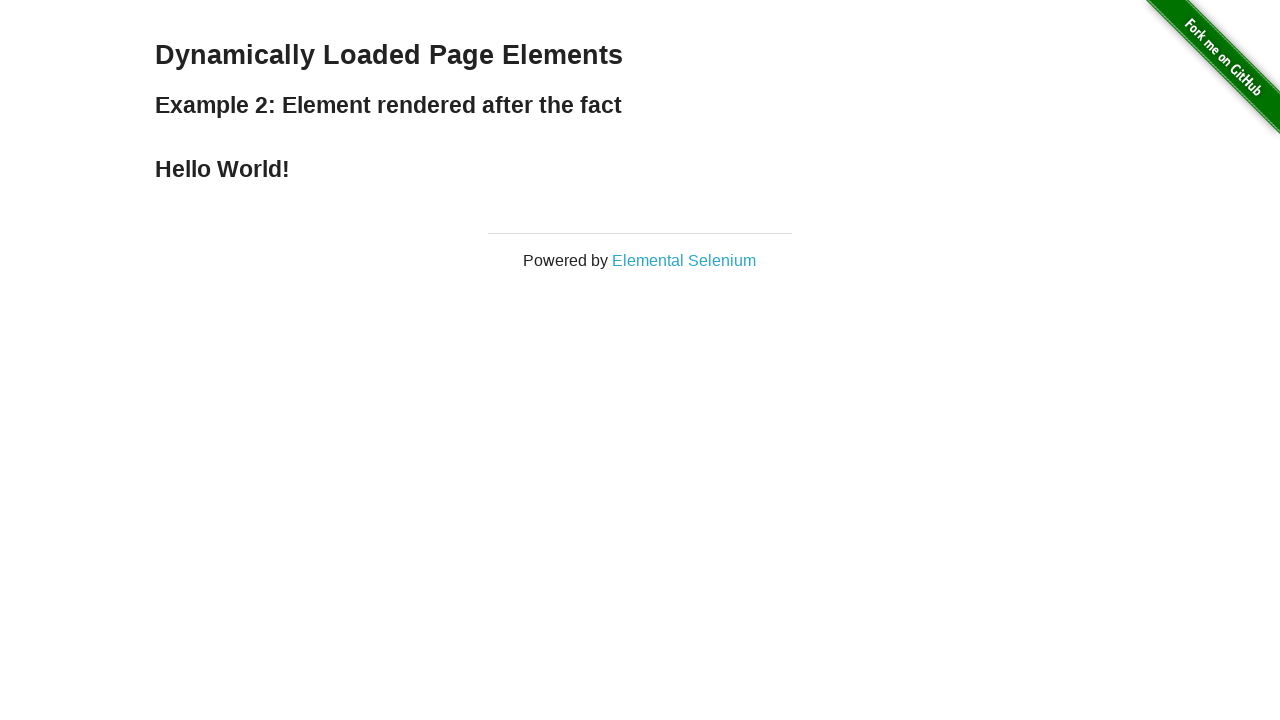

Asserted that displayed text is 'Hello World!' - verification passed
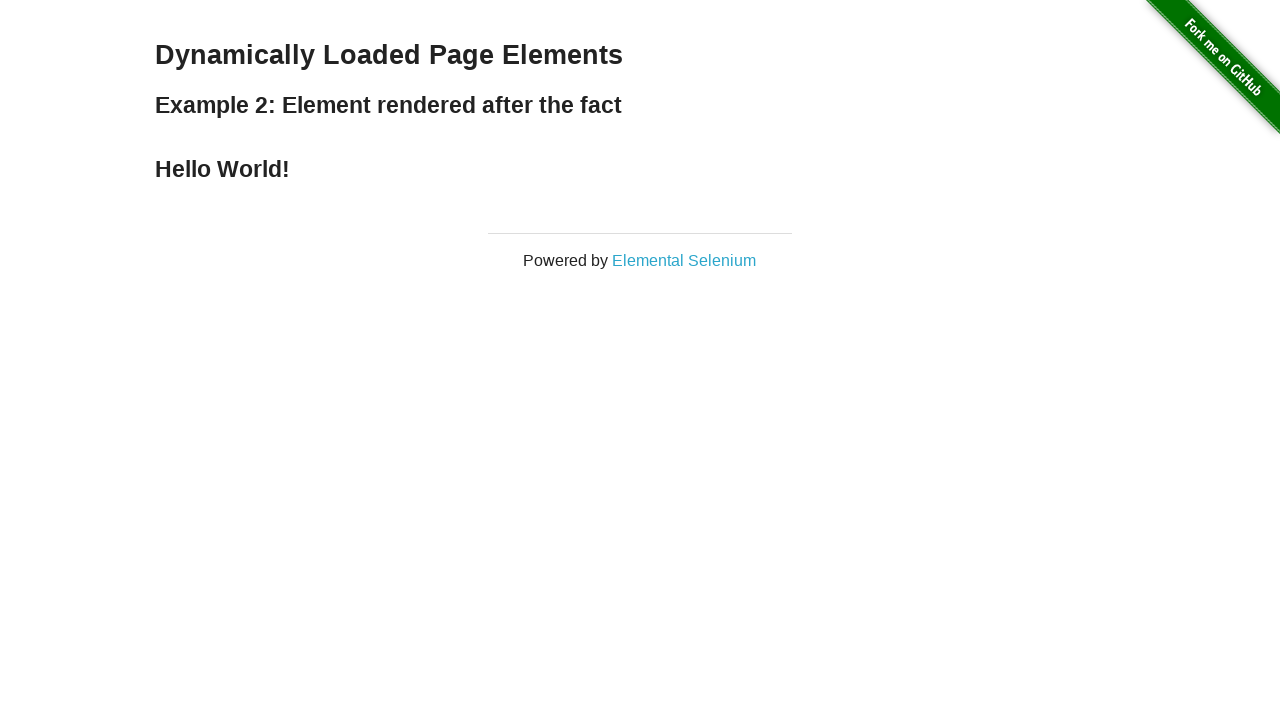

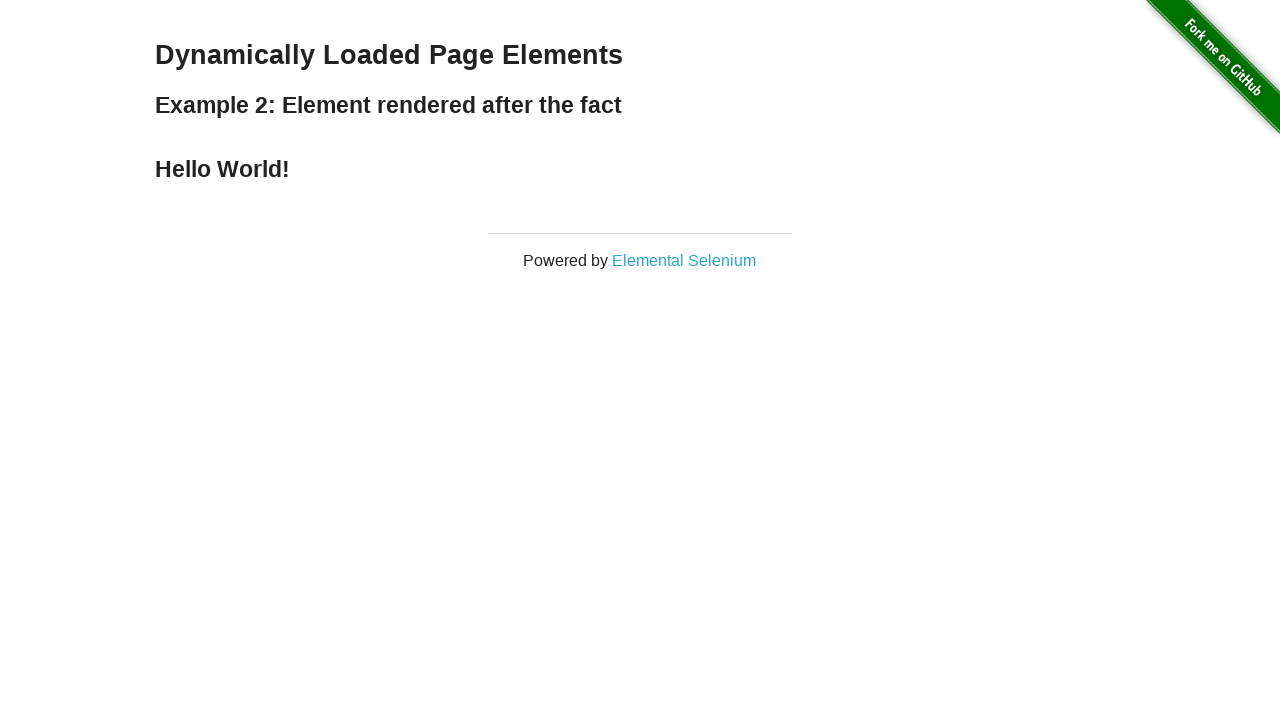